Tests web table interactions by iterating through table rows and extracting course information

Starting URL: https://rahulshettyacademy.com/AutomationPractice/

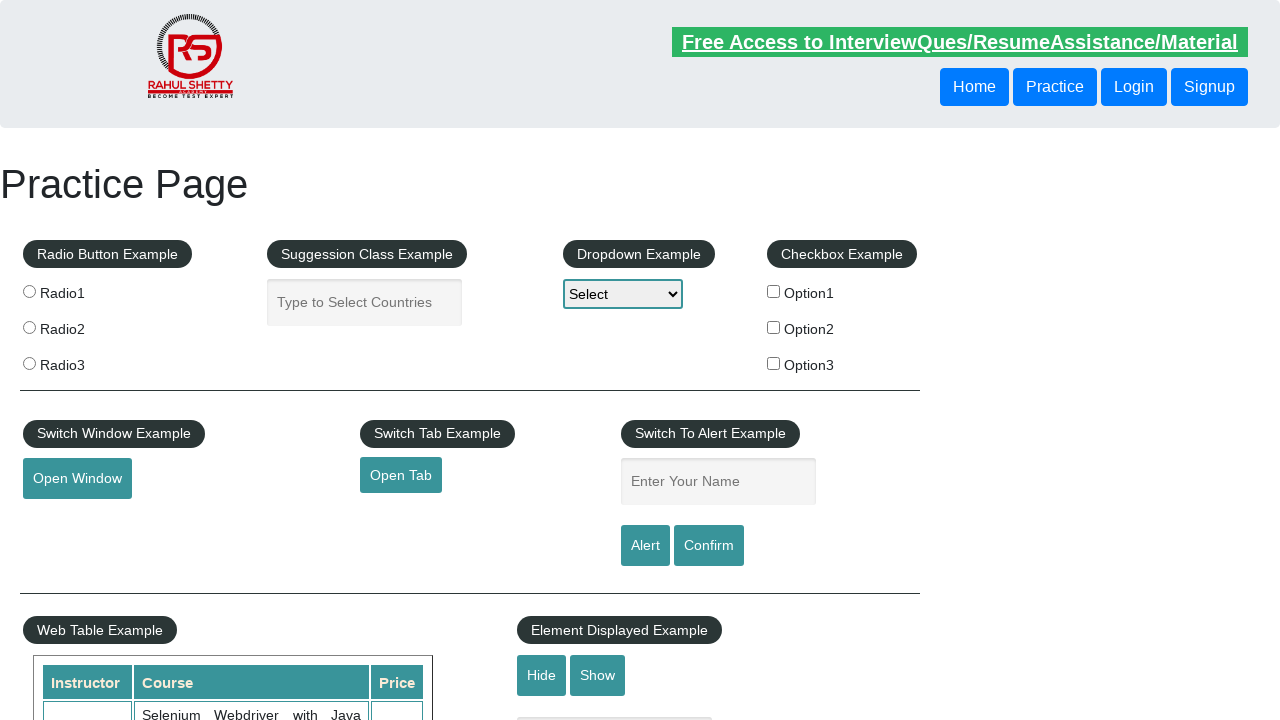

Waited for web table to load
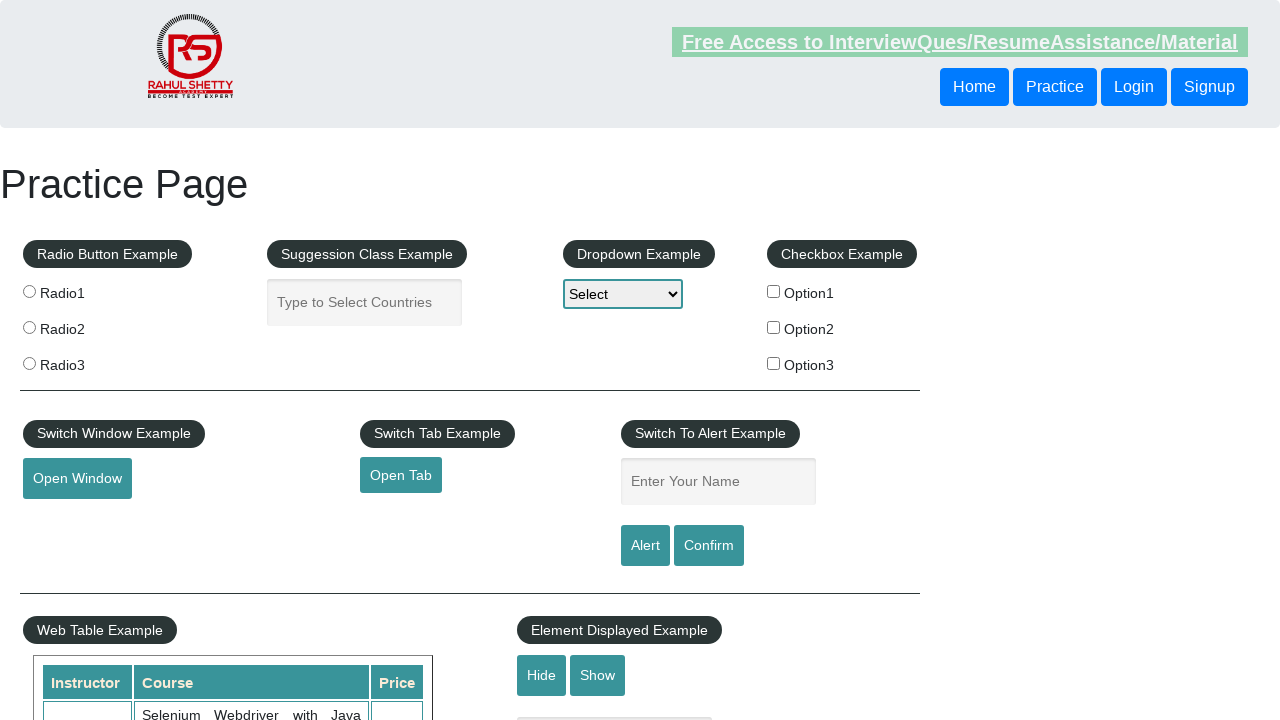

Located all course name cells in the table
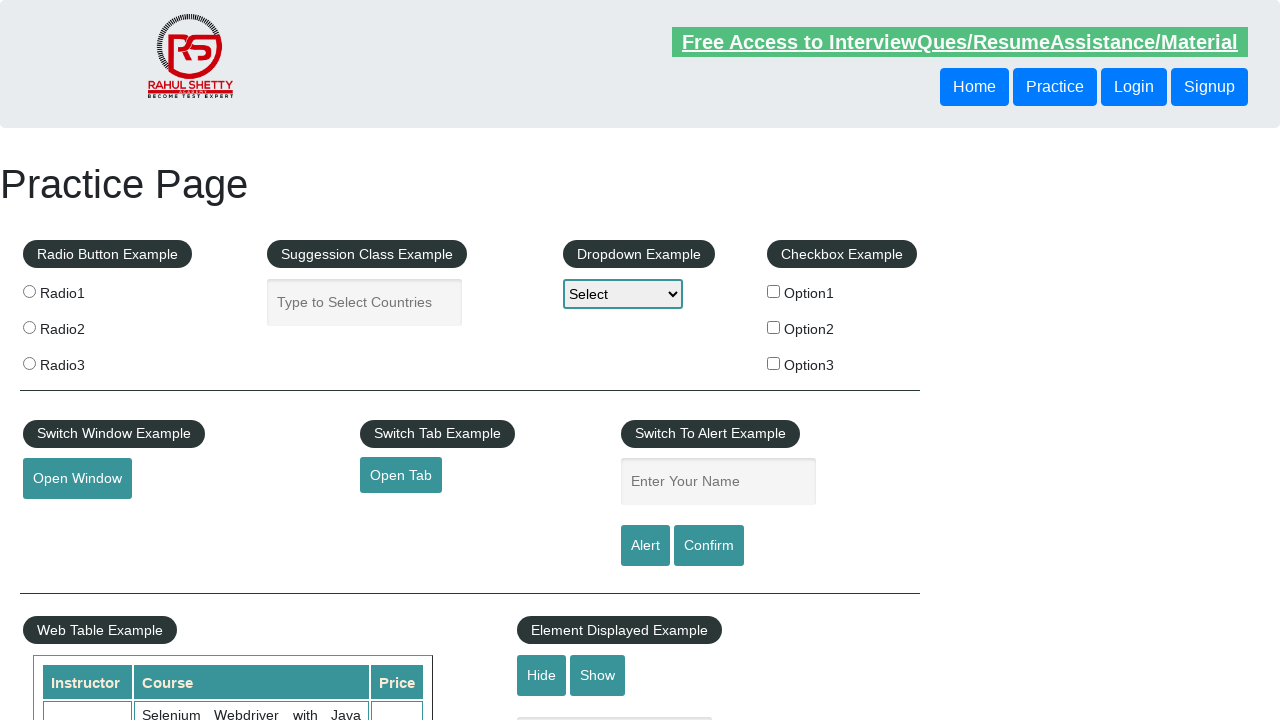

Retrieved text from table cell 1
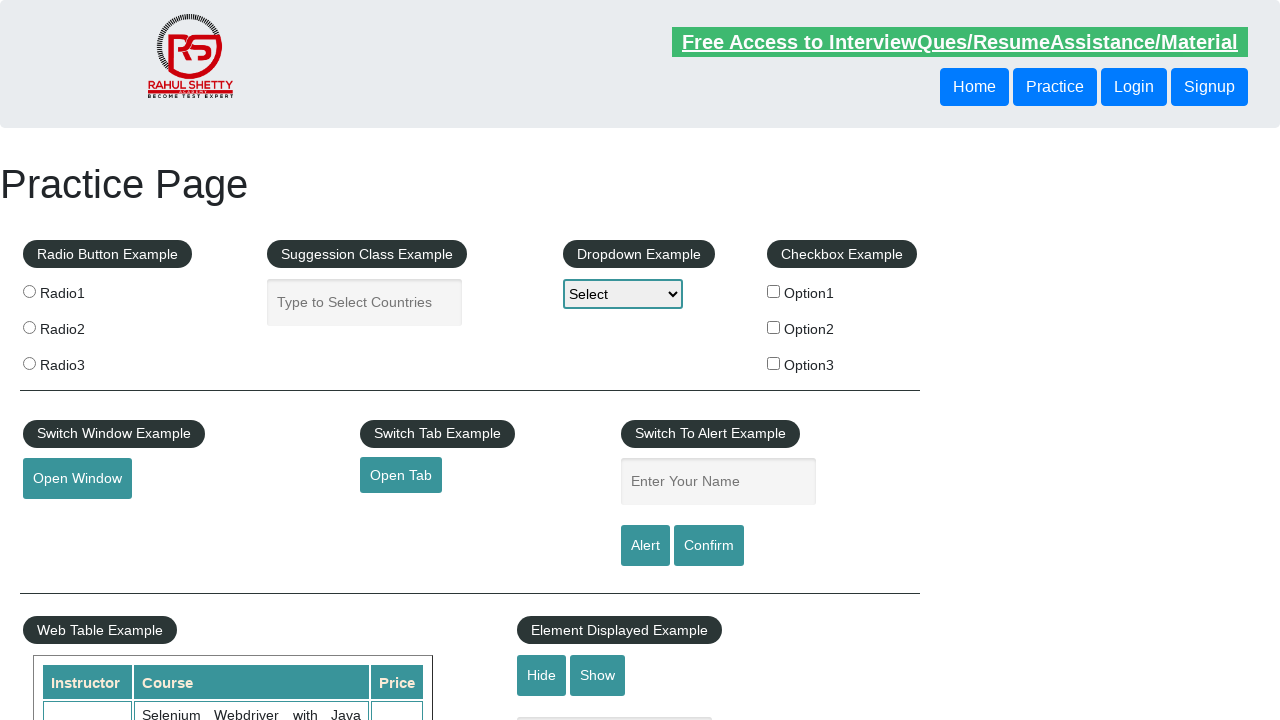

Retrieved text from table cell 2
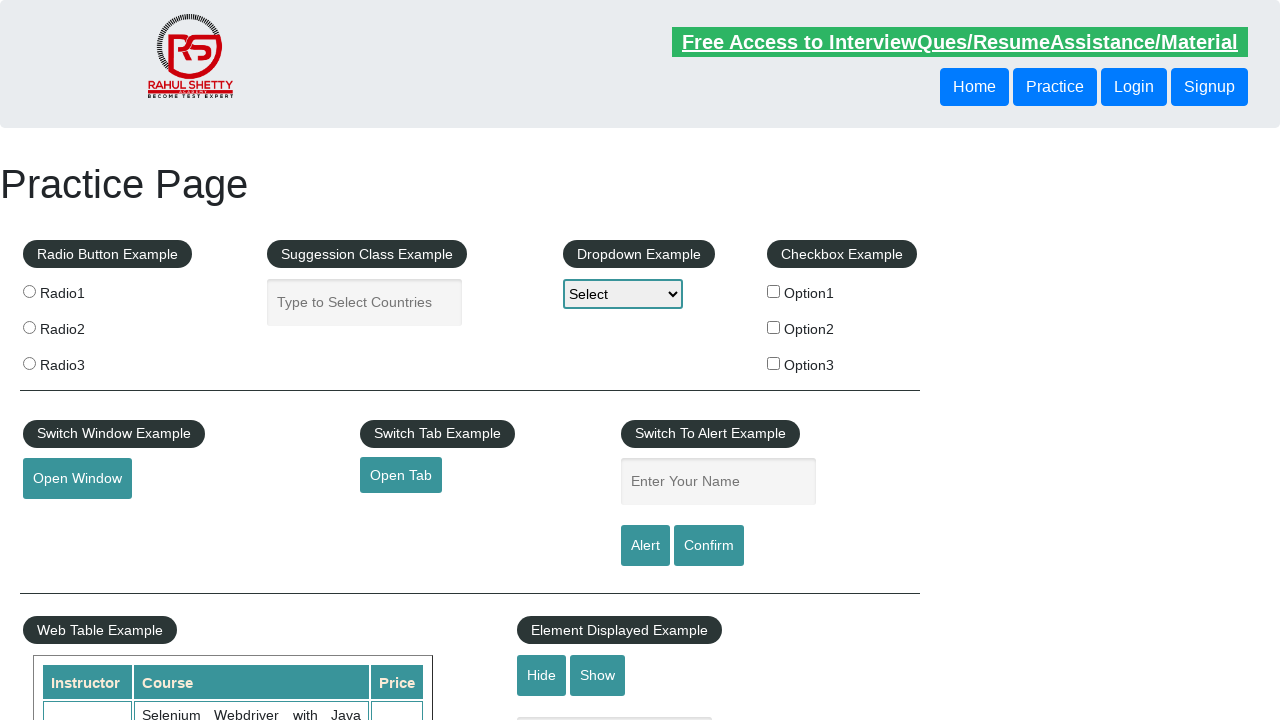

Retrieved text from table cell 3
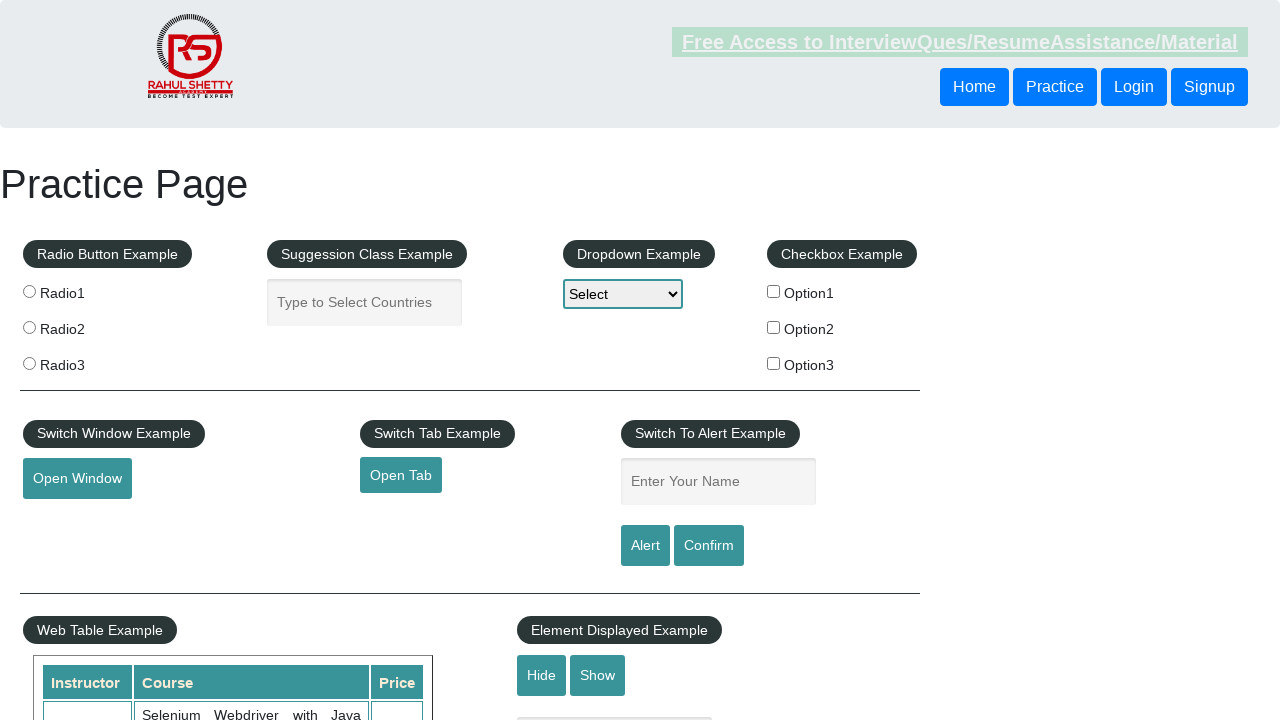

Retrieved text from table cell 4
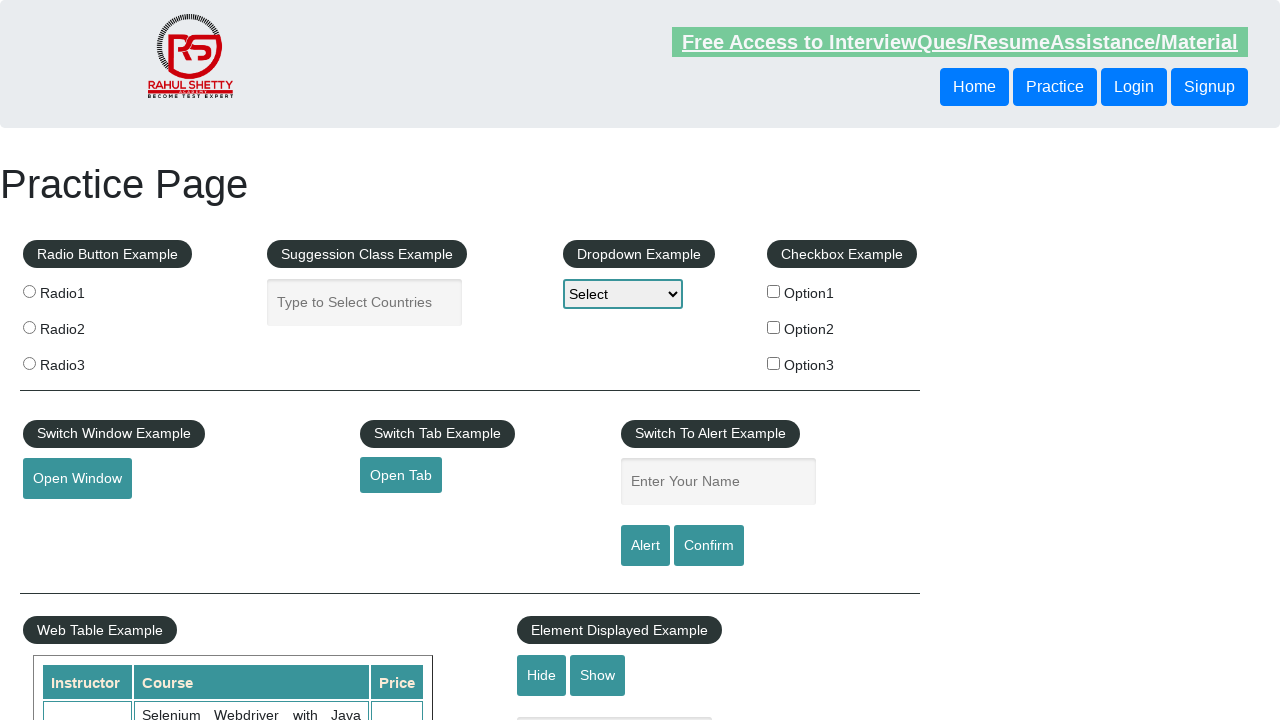

Retrieved text from table cell 5
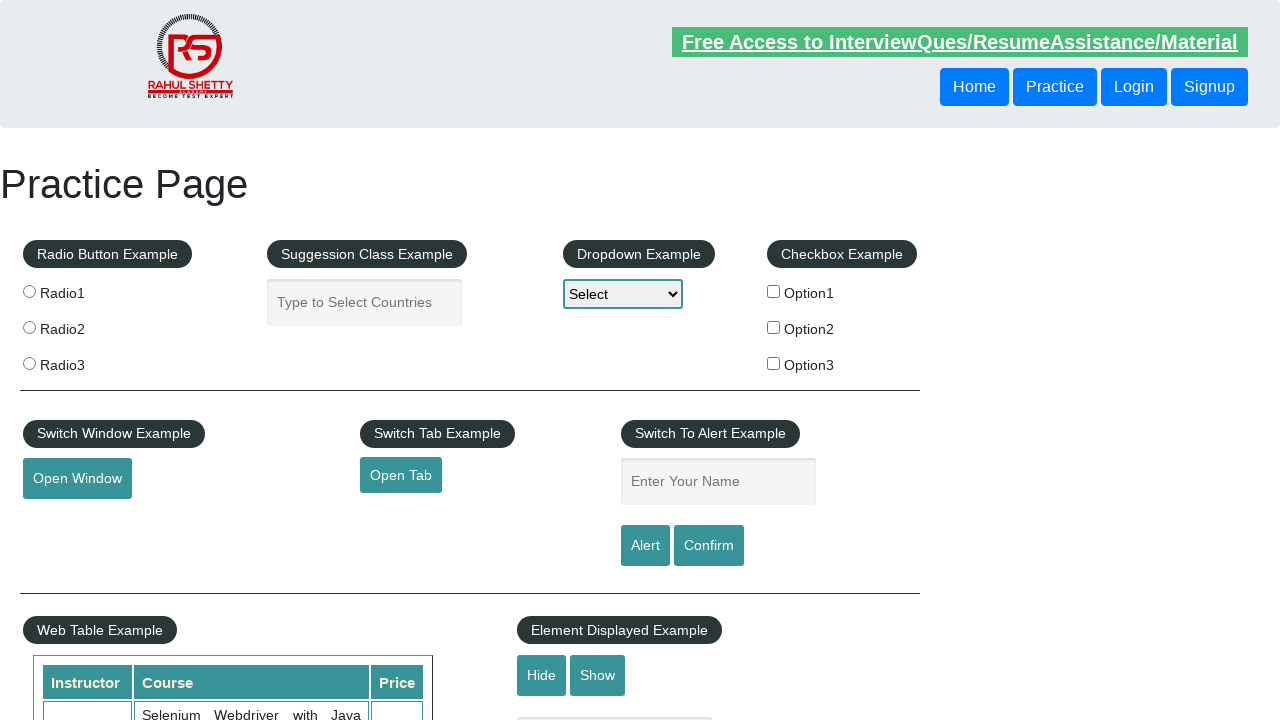

Retrieved text from table cell 6
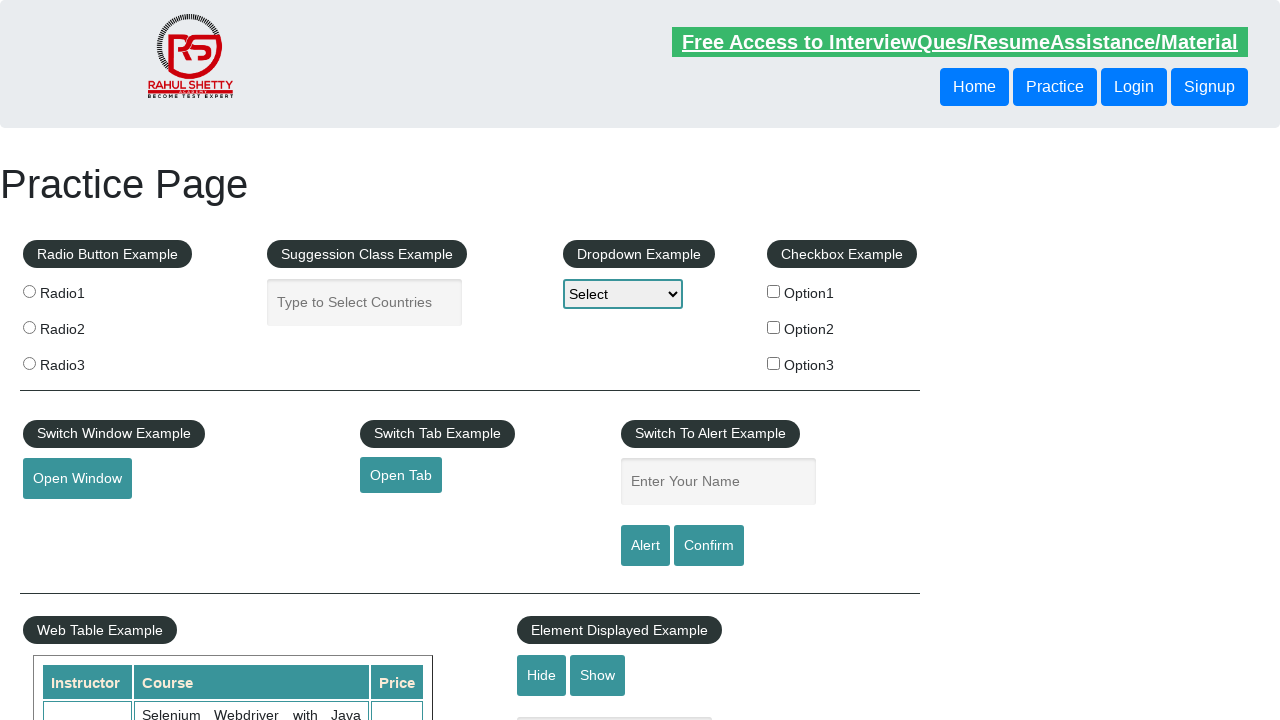

Found WebServices course and extracted price: 35
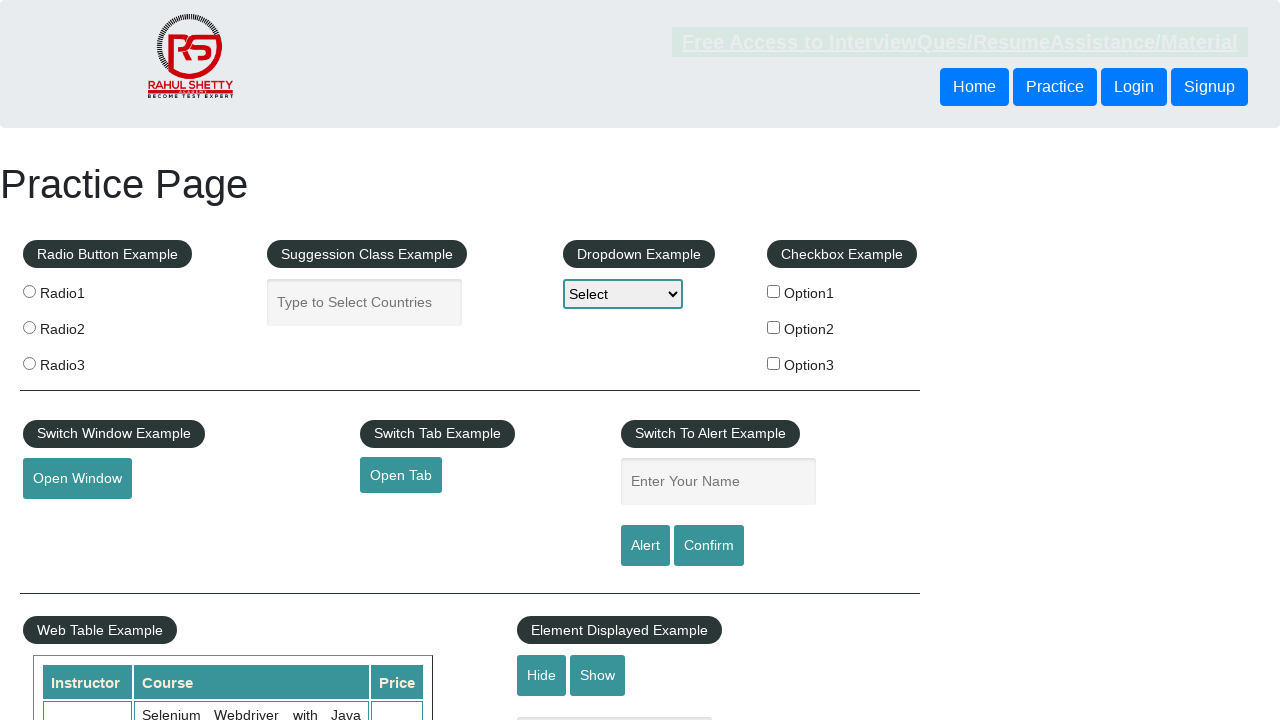

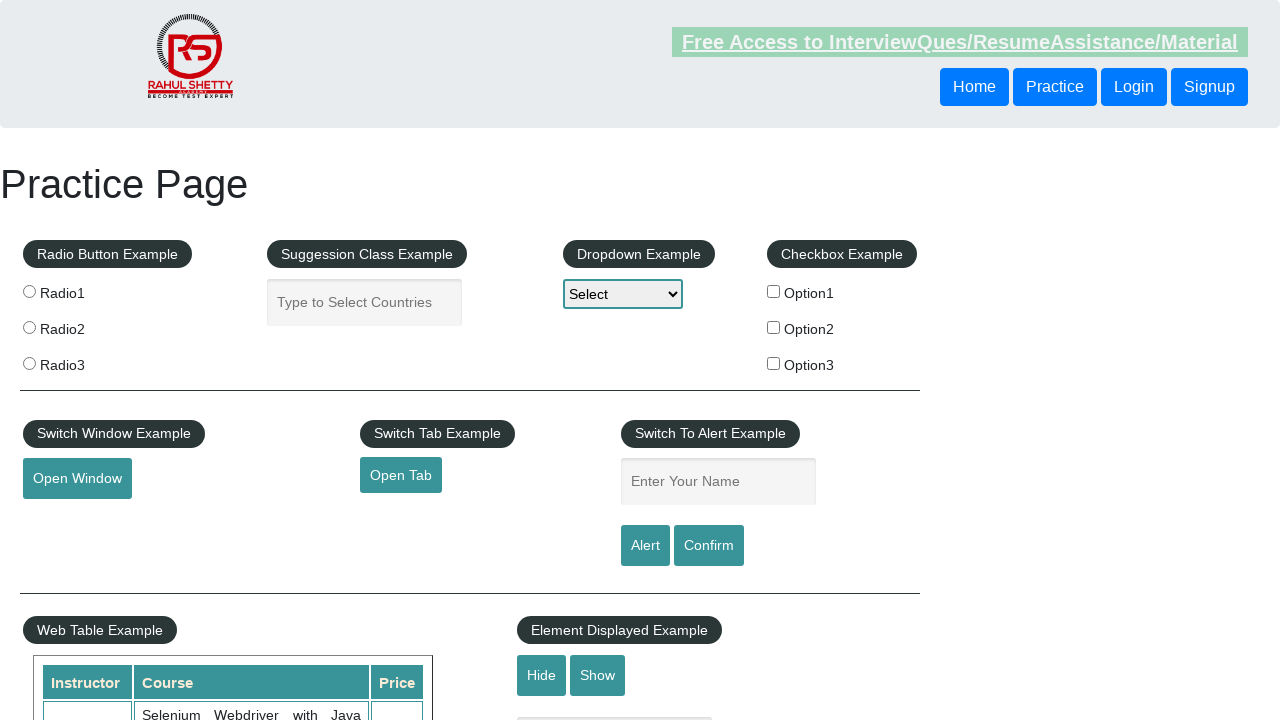